Tests JavaScript confirm dialog by clicking the second alert button, dismissing the dialog, and verifying the result text shows "You clicked: Cancel"

Starting URL: https://the-internet.herokuapp.com/javascript_alerts

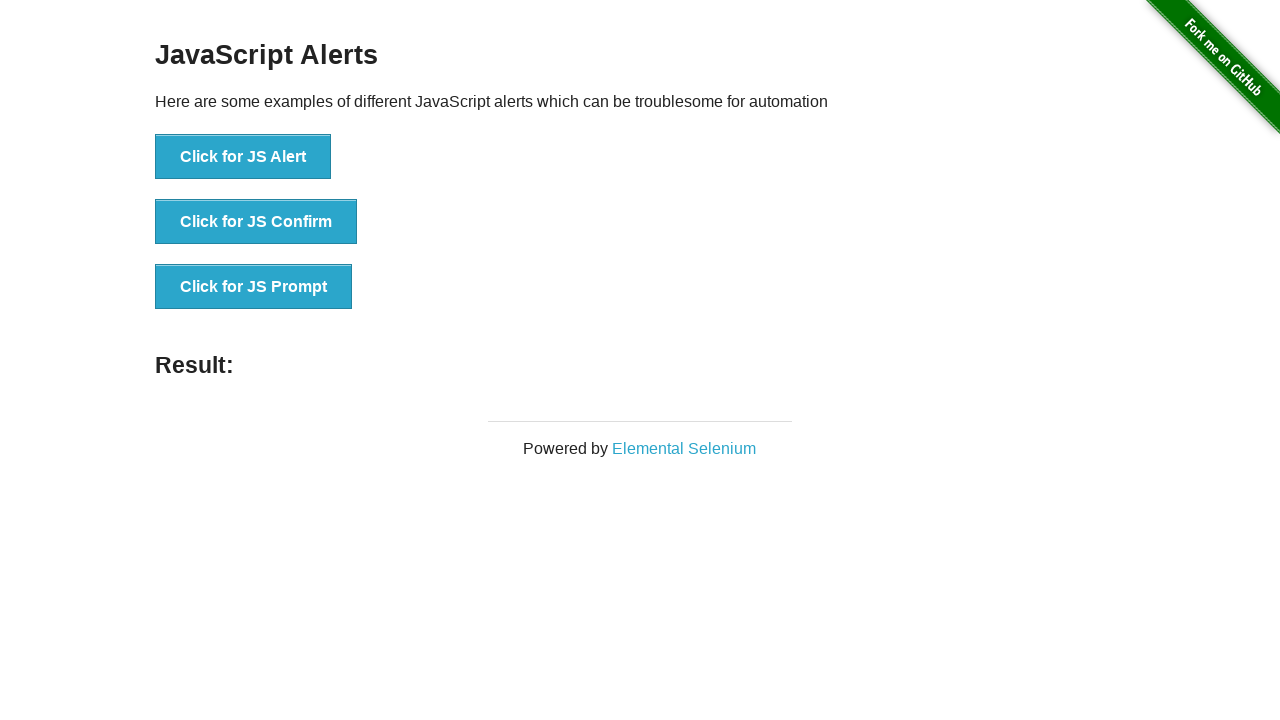

Set up dialog handler to dismiss the confirm dialog
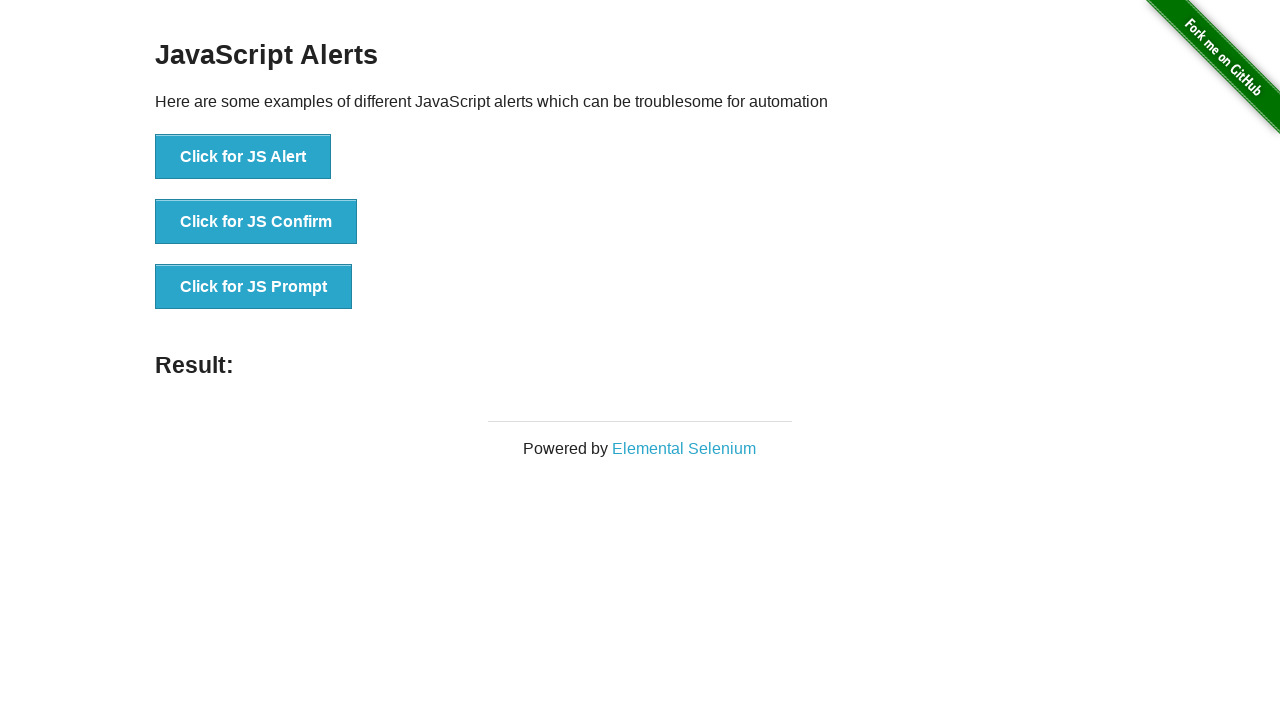

Clicked the 'Click for JS Confirm' button to trigger JavaScript confirm dialog at (256, 222) on xpath=//*[text()='Click for JS Confirm']
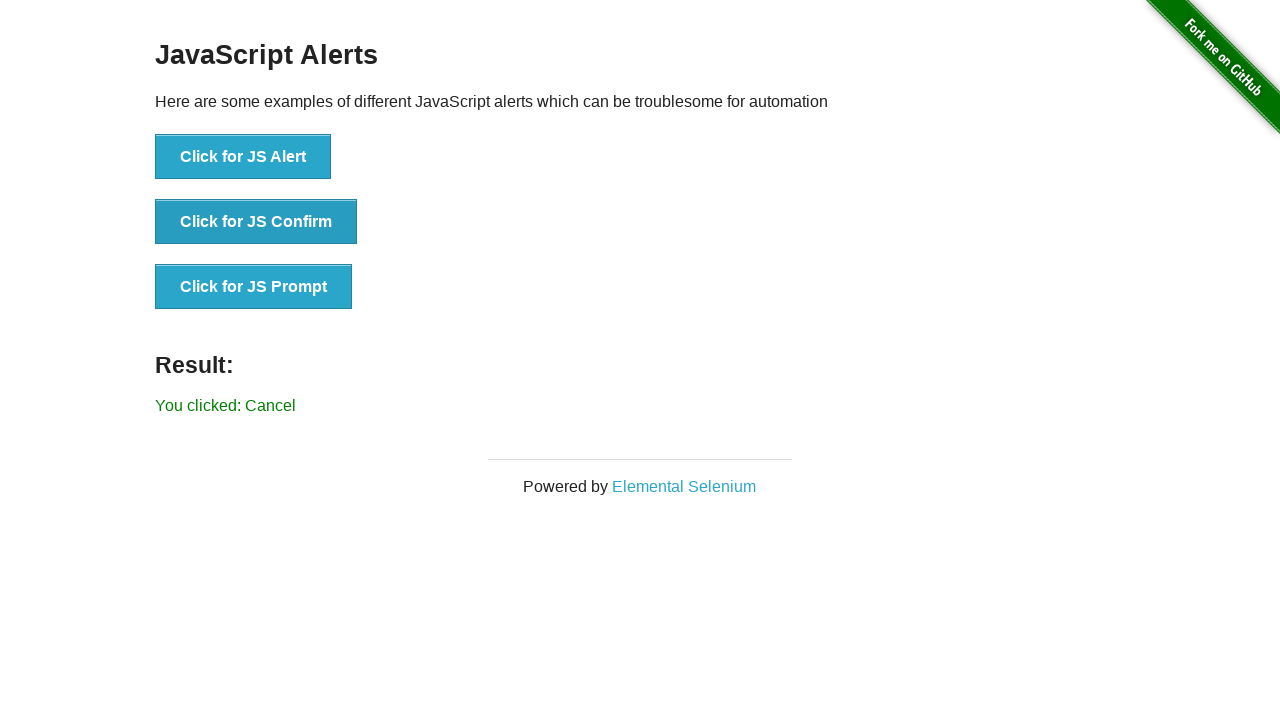

Waited for result element to appear
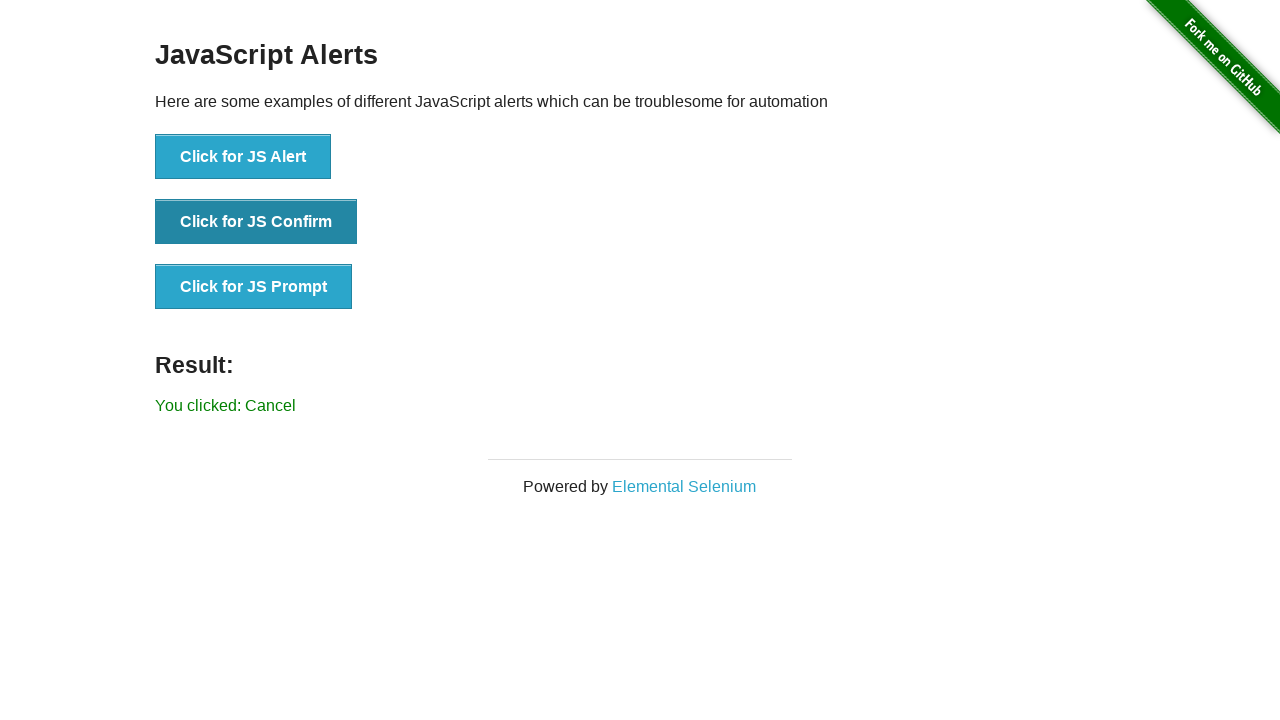

Retrieved result text from the page
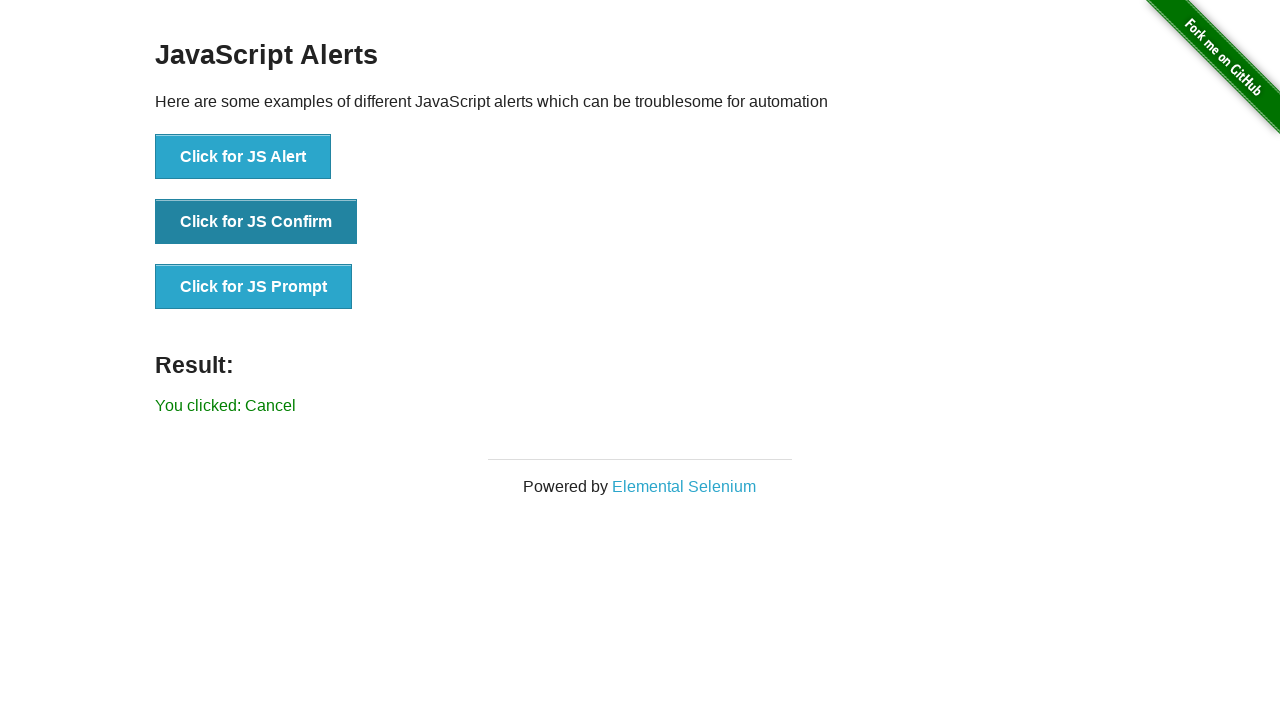

Verified that result text shows 'You clicked: Cancel'
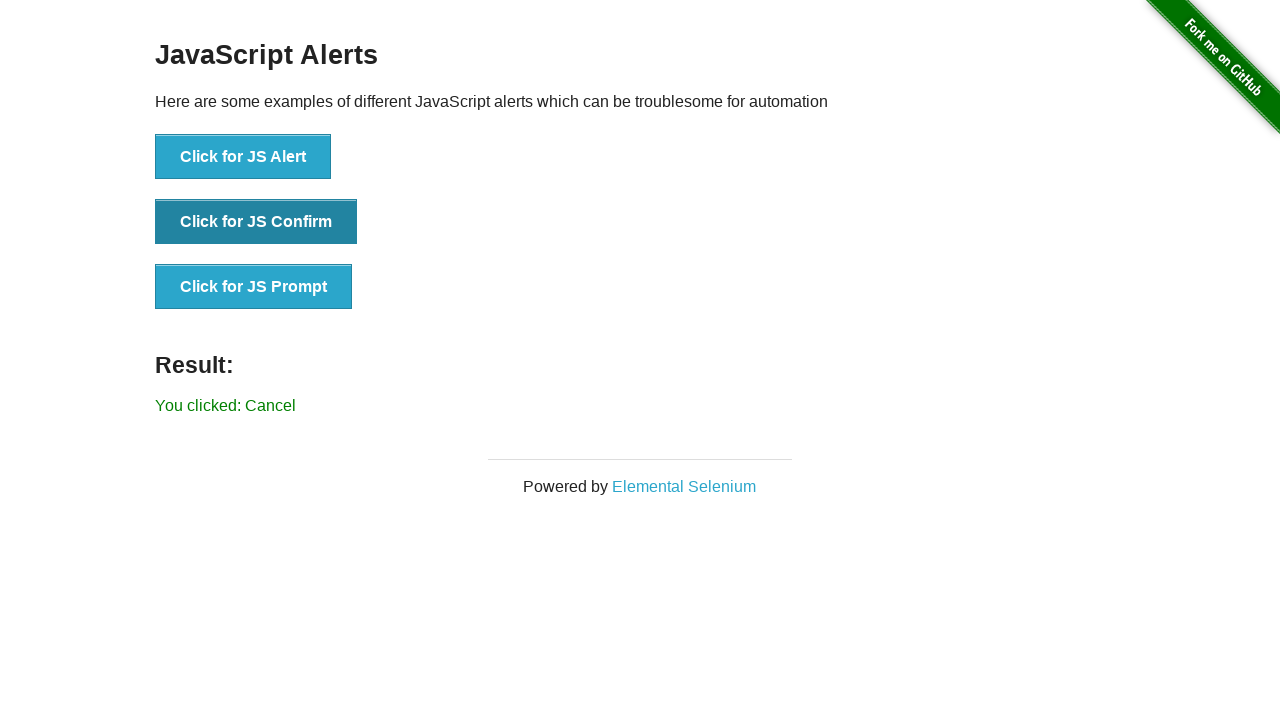

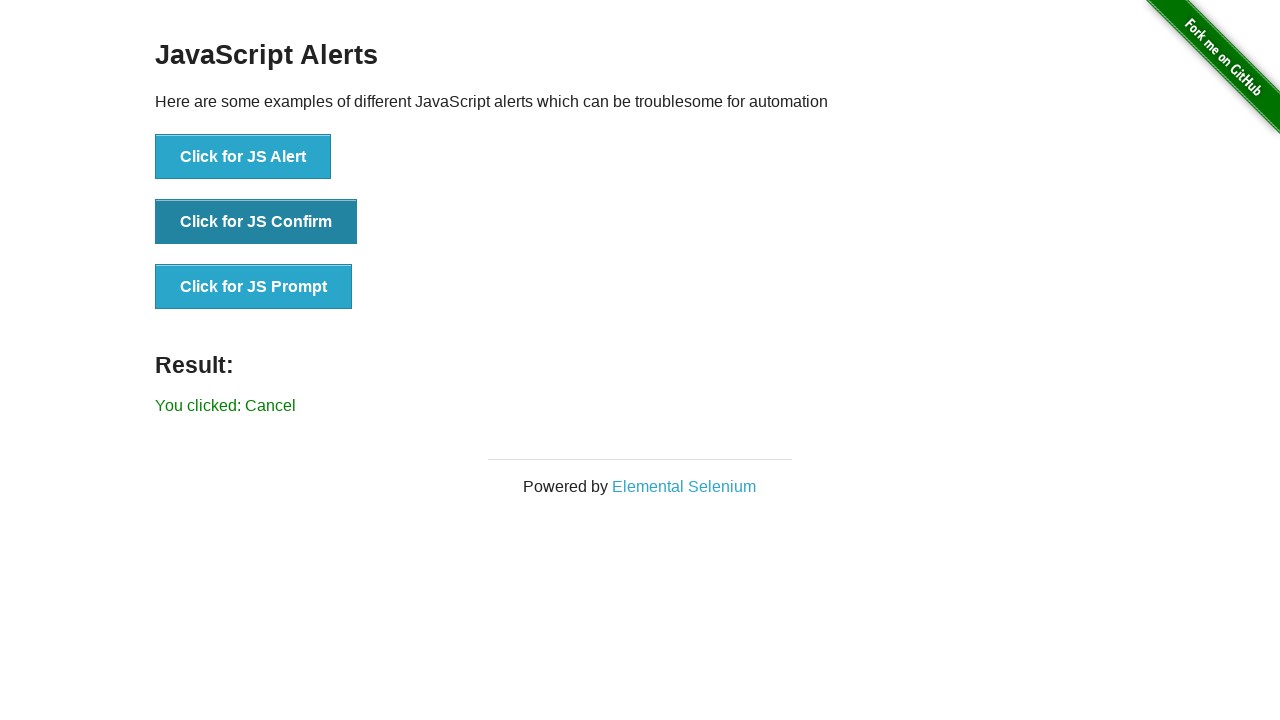